Tests multiple modal popup functionality by opening a modal, closing it to reveal a secondary modal, verifying the secondary modal text, and closing both modals in sequence.

Starting URL: https://demoapps.qspiders.com/ui/modal/multiModal?sublist=1

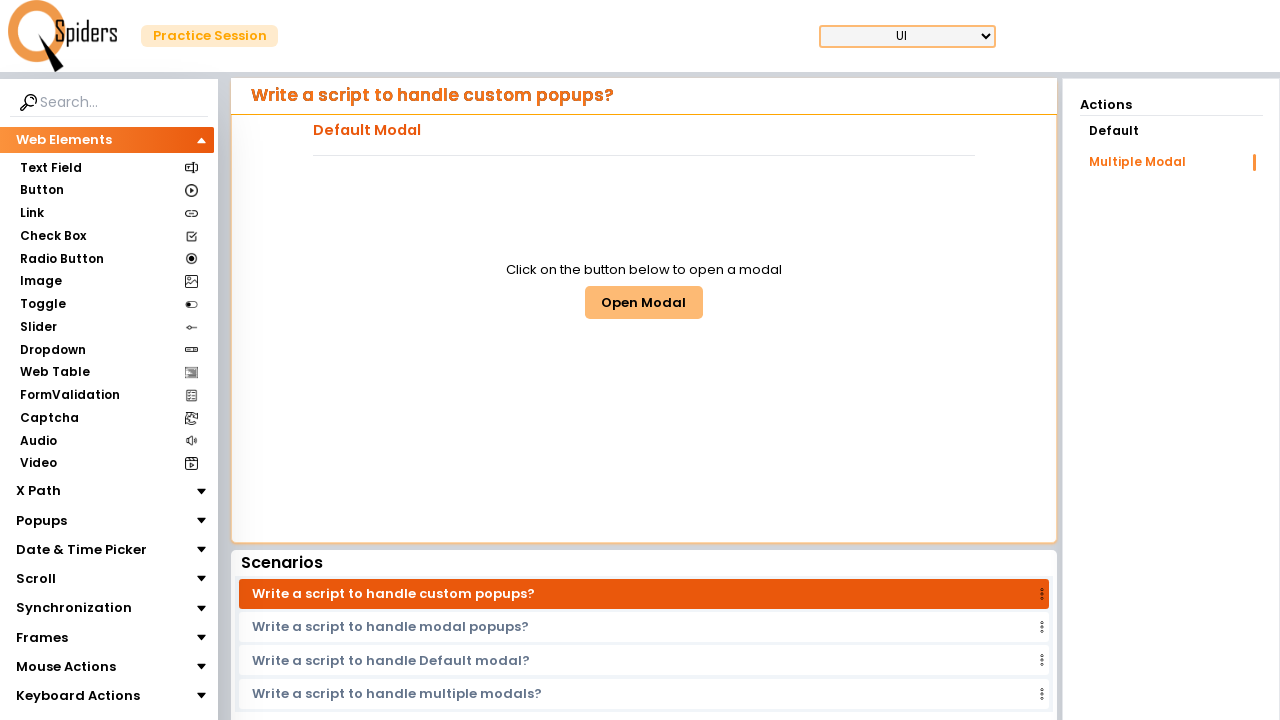

Clicked button to open multi-modal at (644, 302) on #multiModalButton
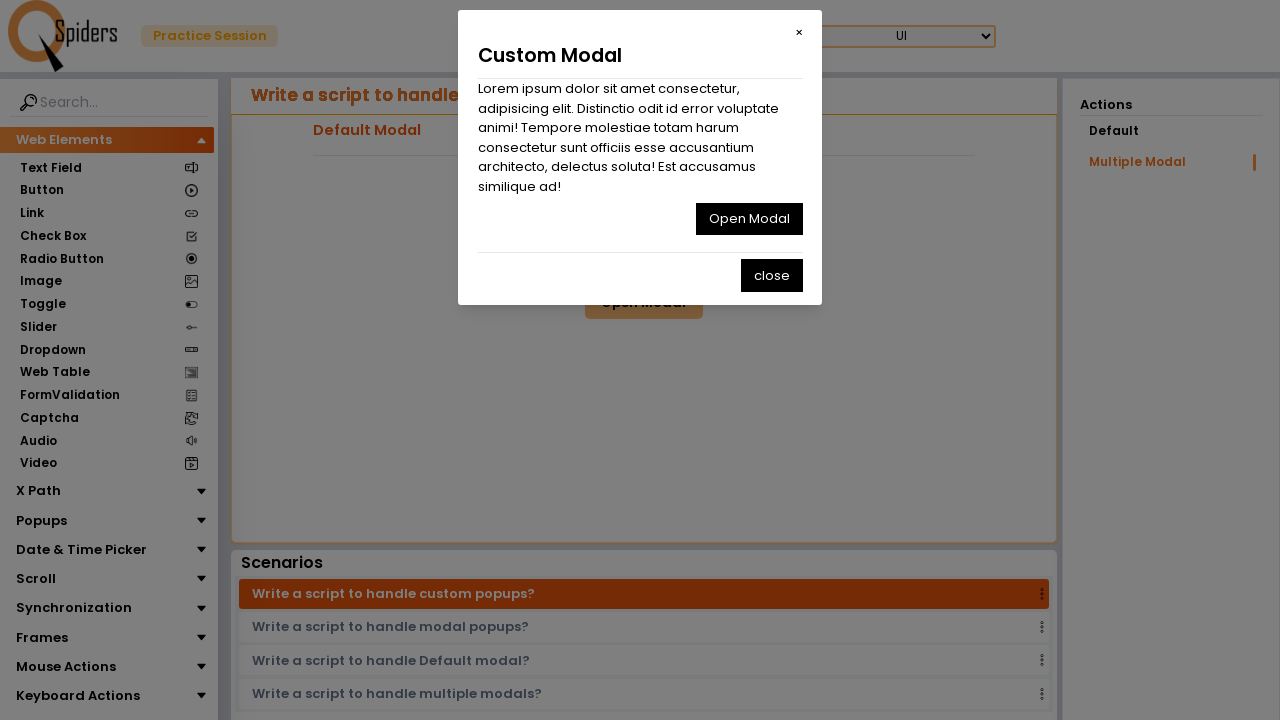

Primary modal appeared
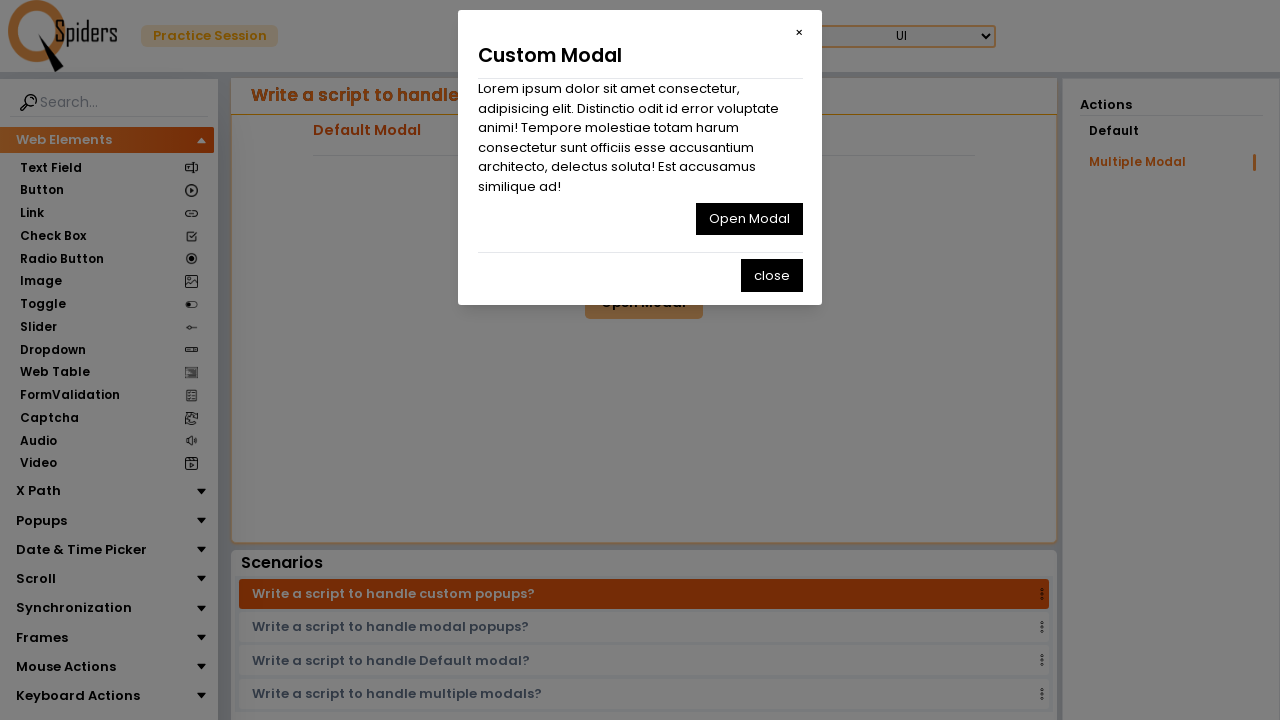

Clicked close button on primary modal at (749, 219) on #multiClosemodal
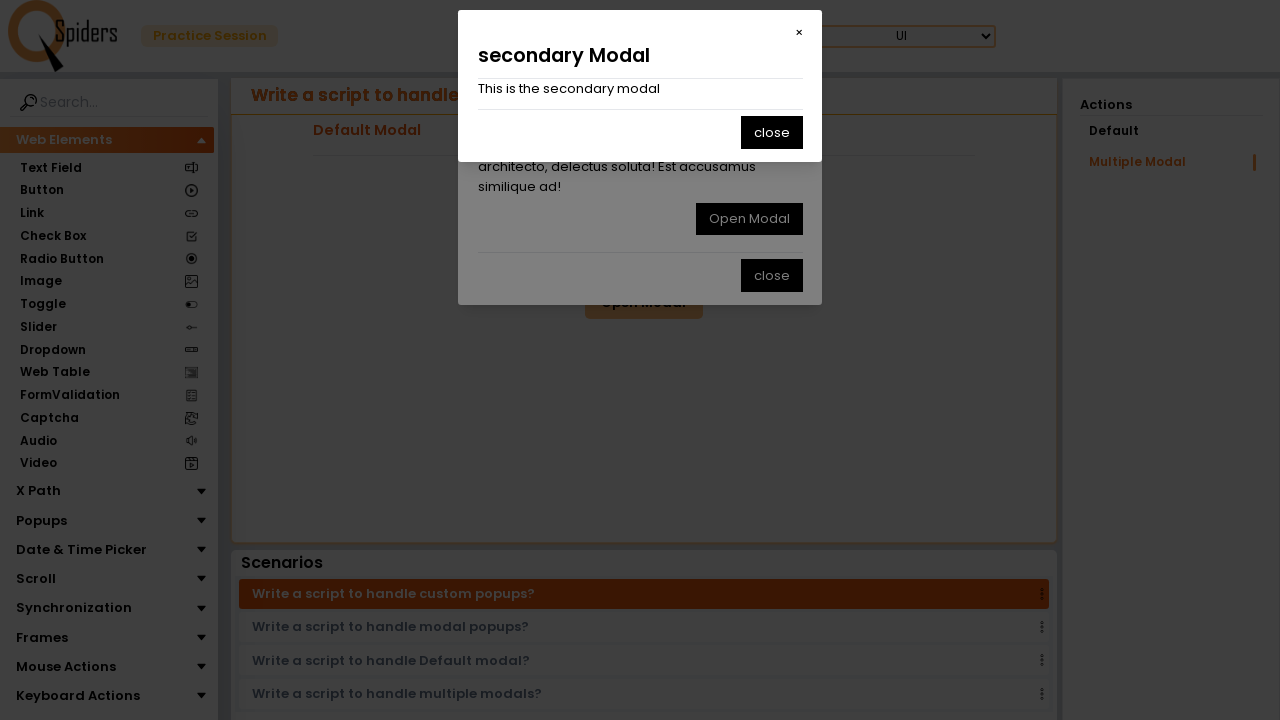

Secondary modal appeared with expected text
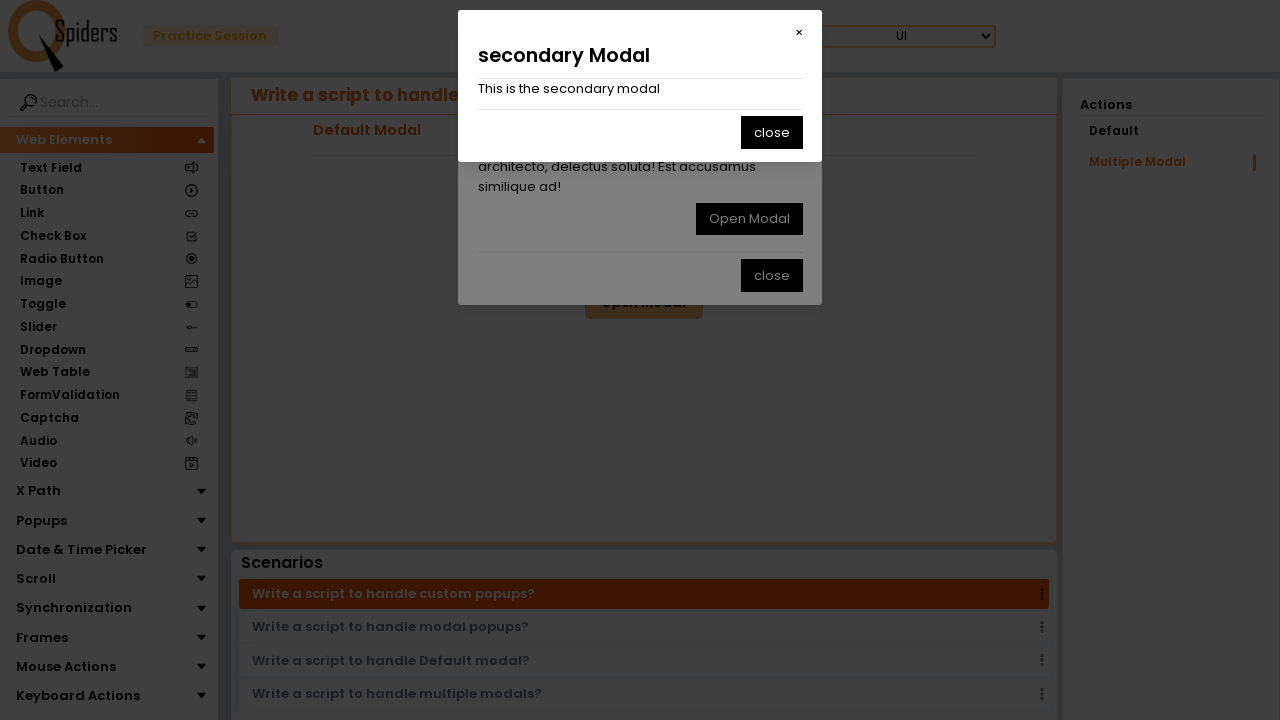

Clicked close button on secondary modal at (772, 132) on xpath=//p[text()='This is the secondary modal']/../following-sibling::section/bu
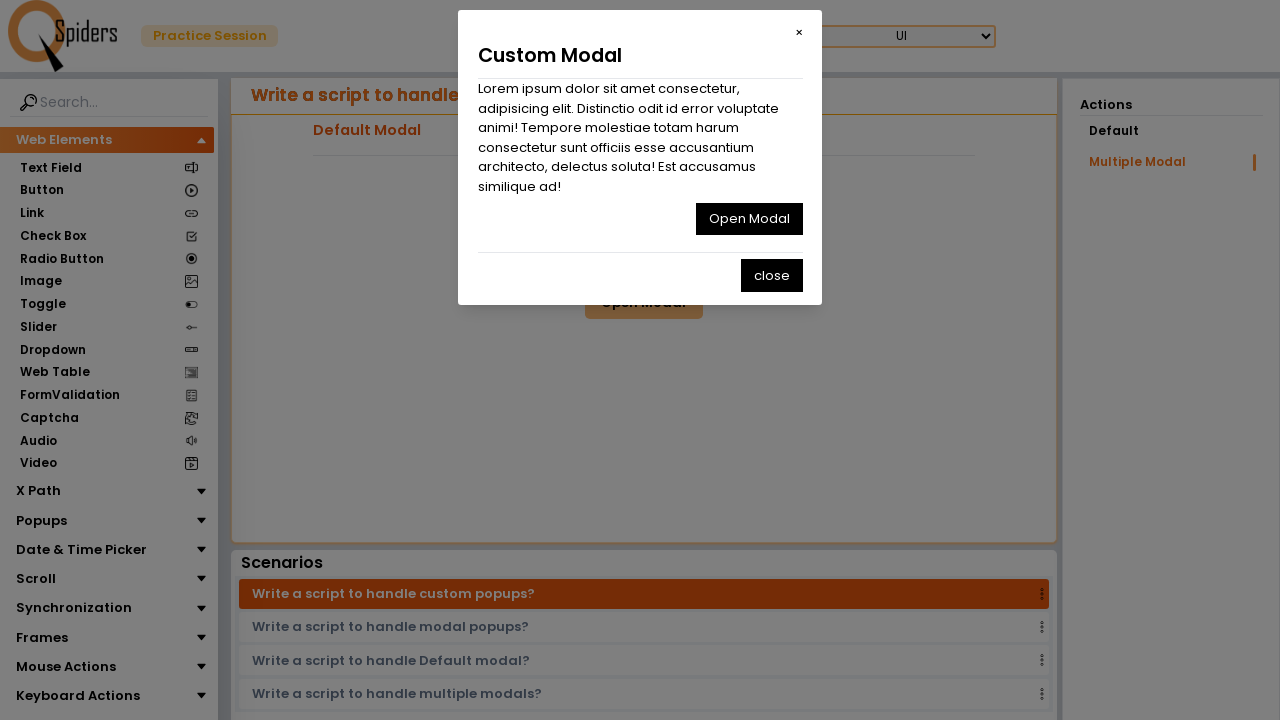

Final close button appeared
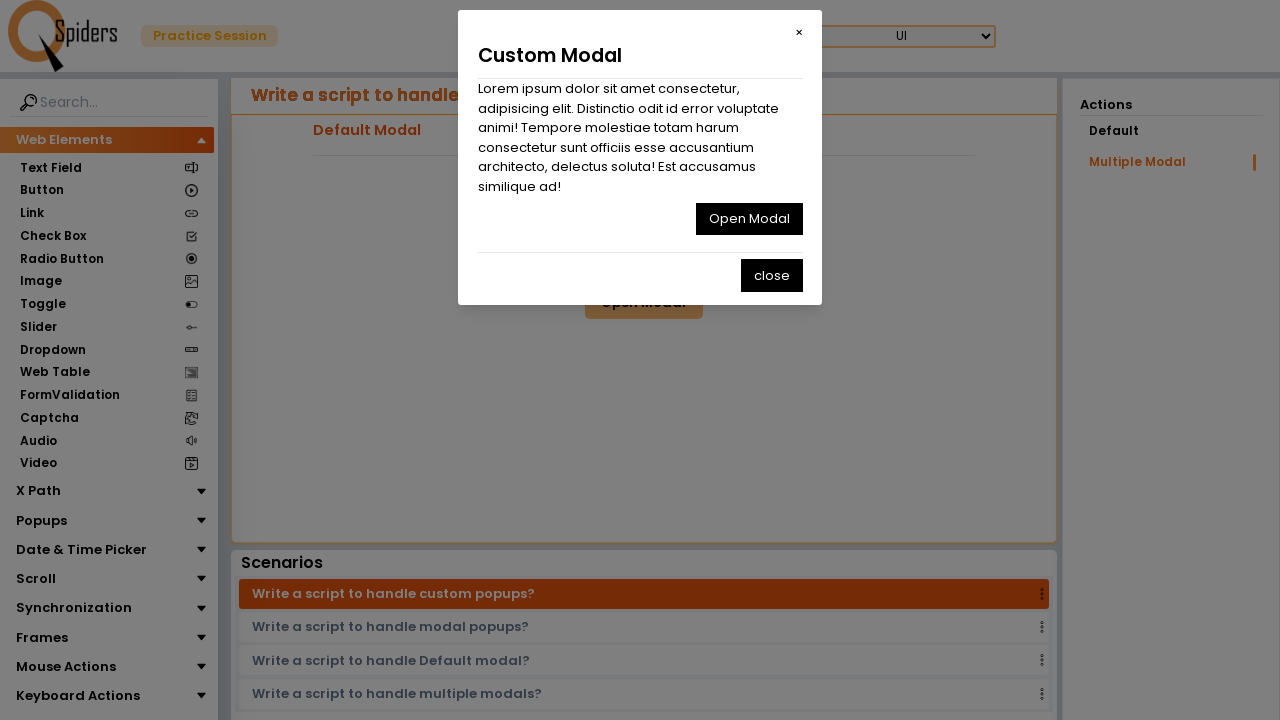

Clicked final close button to close all modals at (772, 275) on #multiclose2
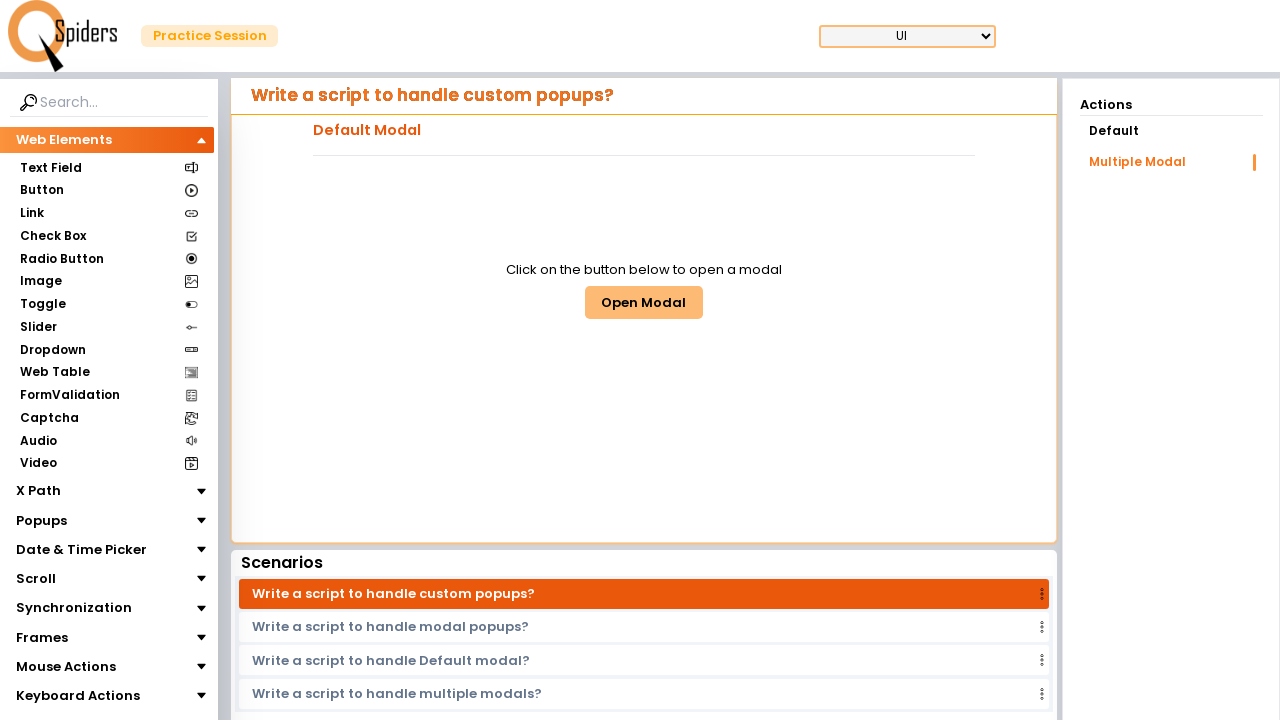

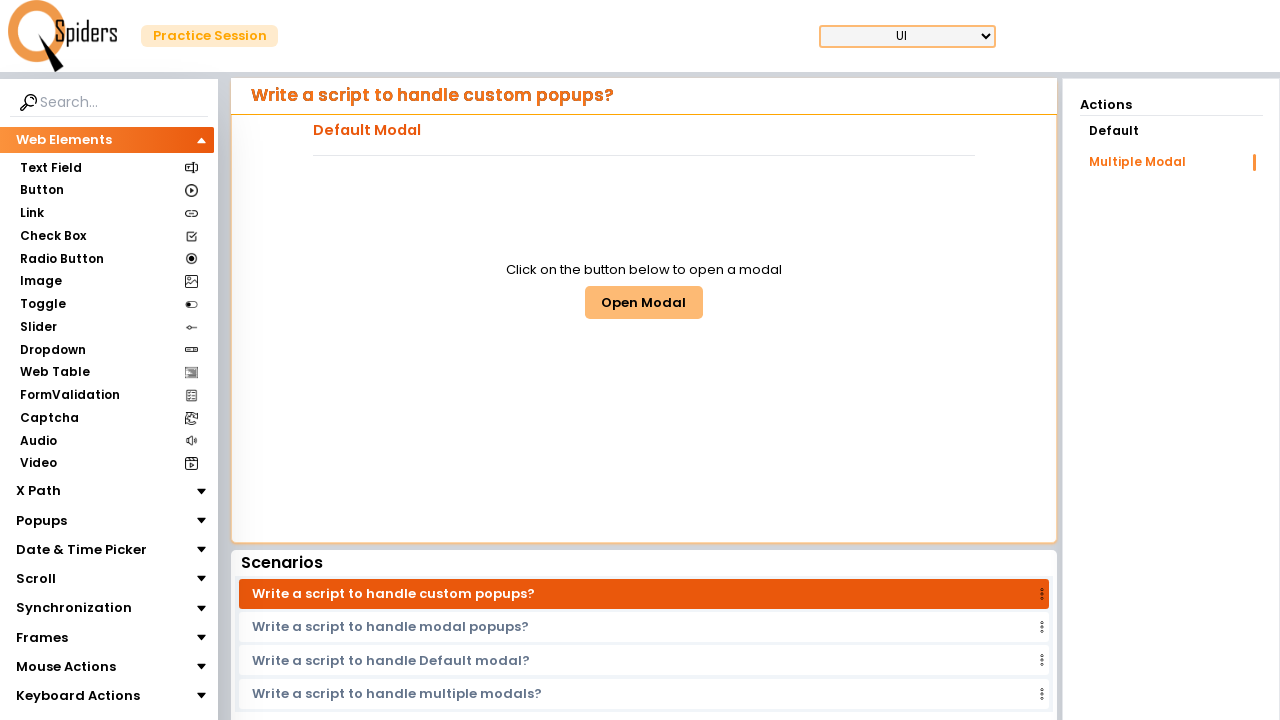